Demonstrates browser window control methods by maximizing, minimizing, resizing, and repositioning the browser window on Flipkart's homepage.

Starting URL: https://www.flipkart.com/

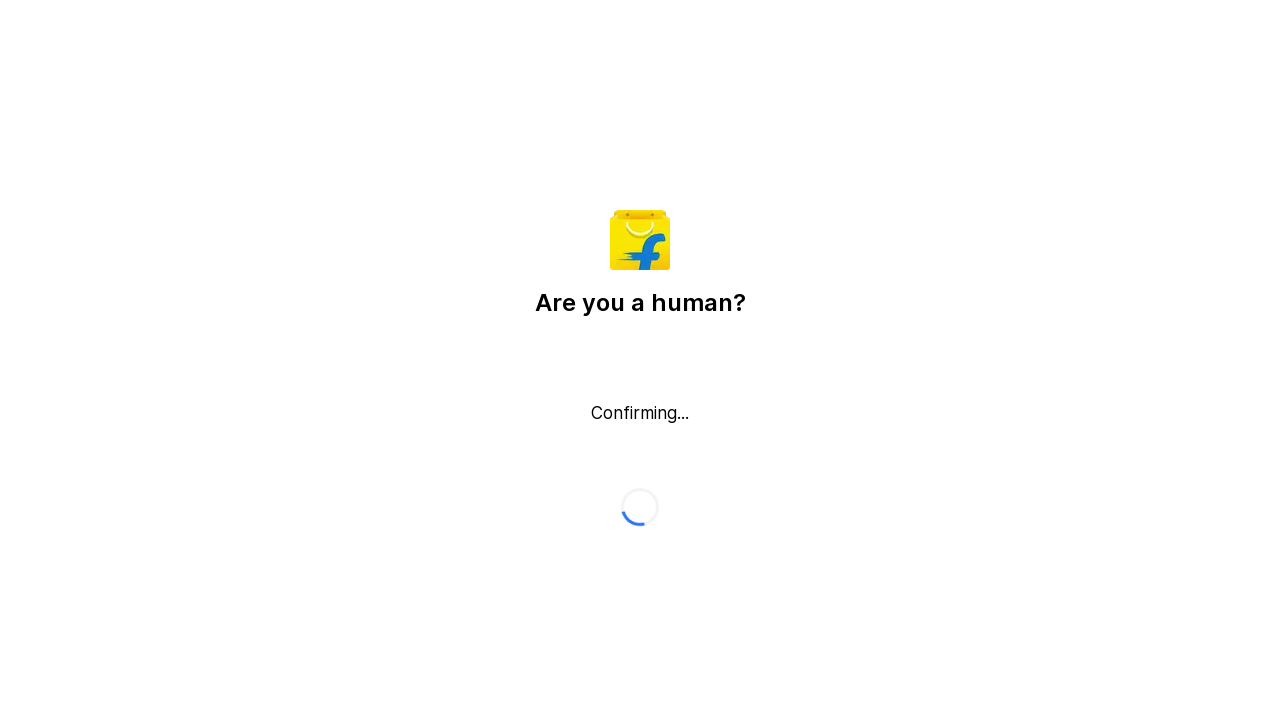

Maximized browser window to 1920x1080
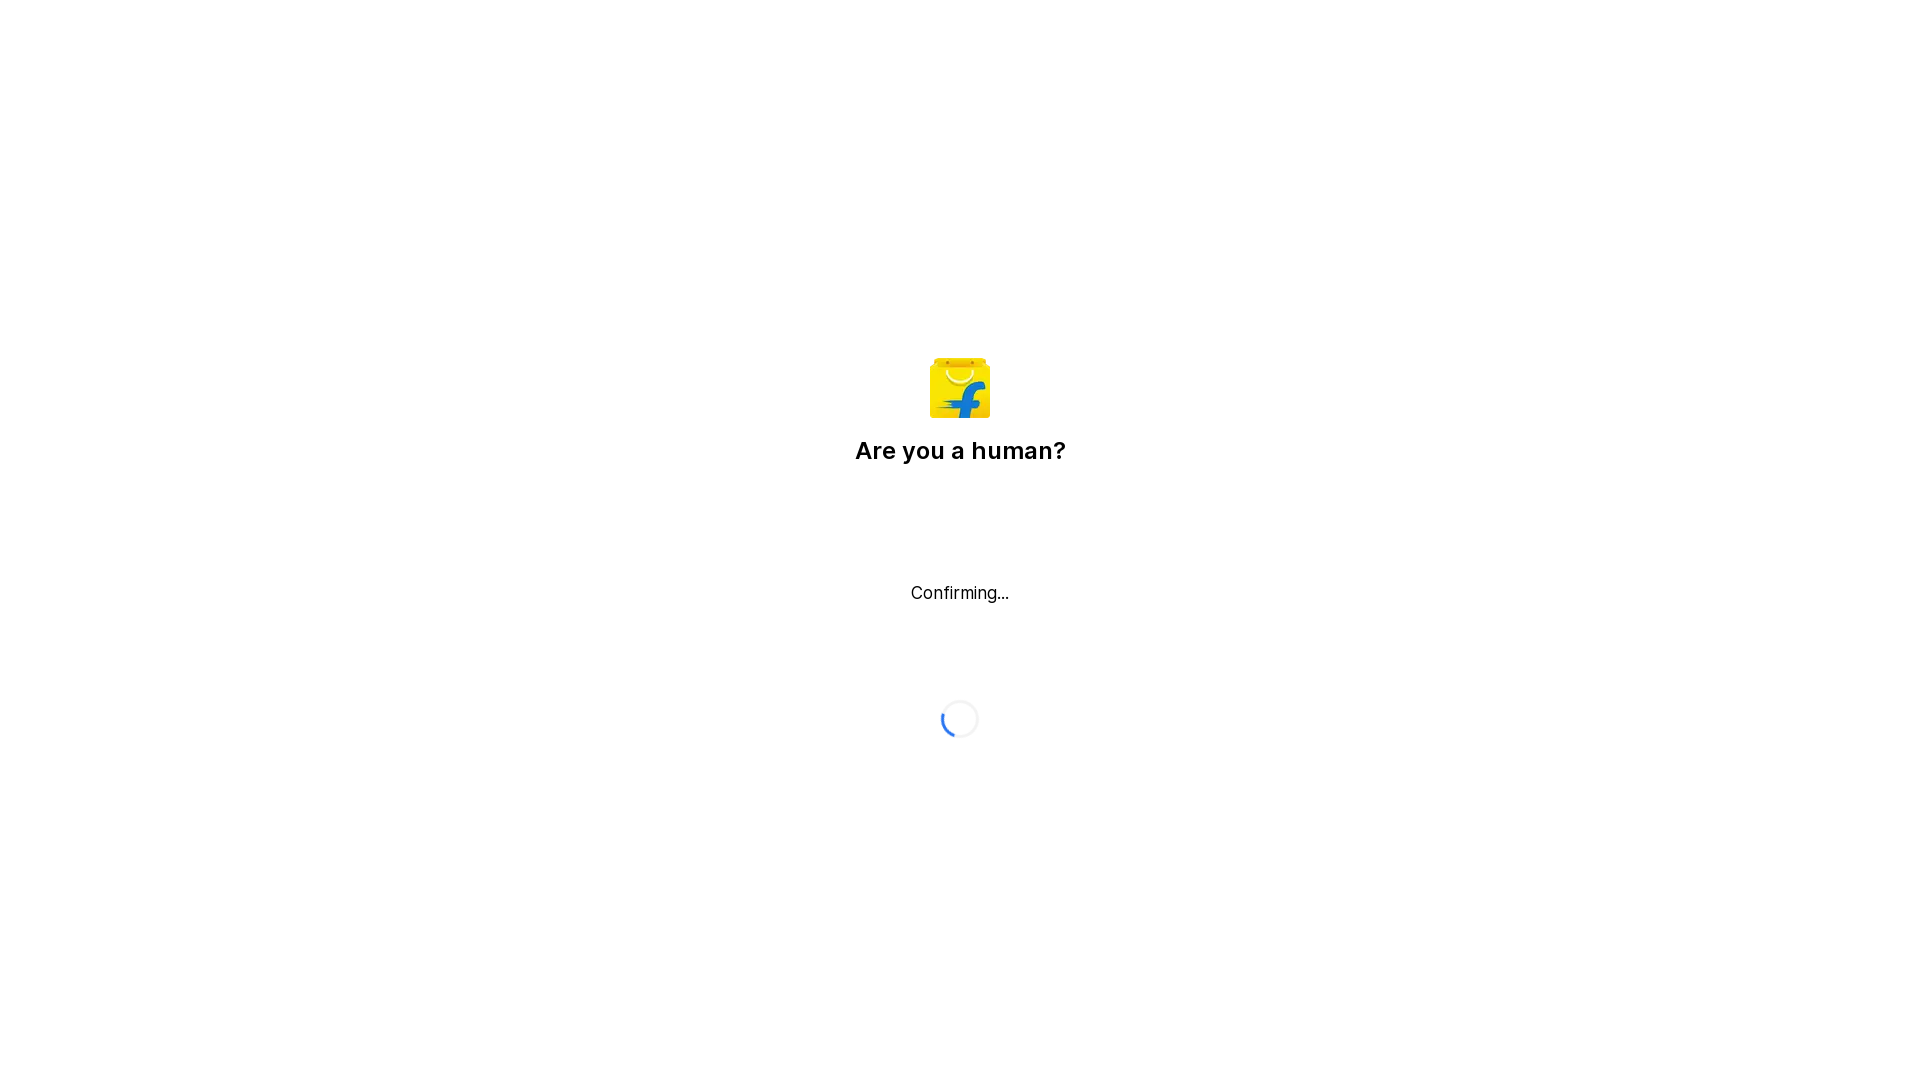

Waited 1 second to observe maximized window
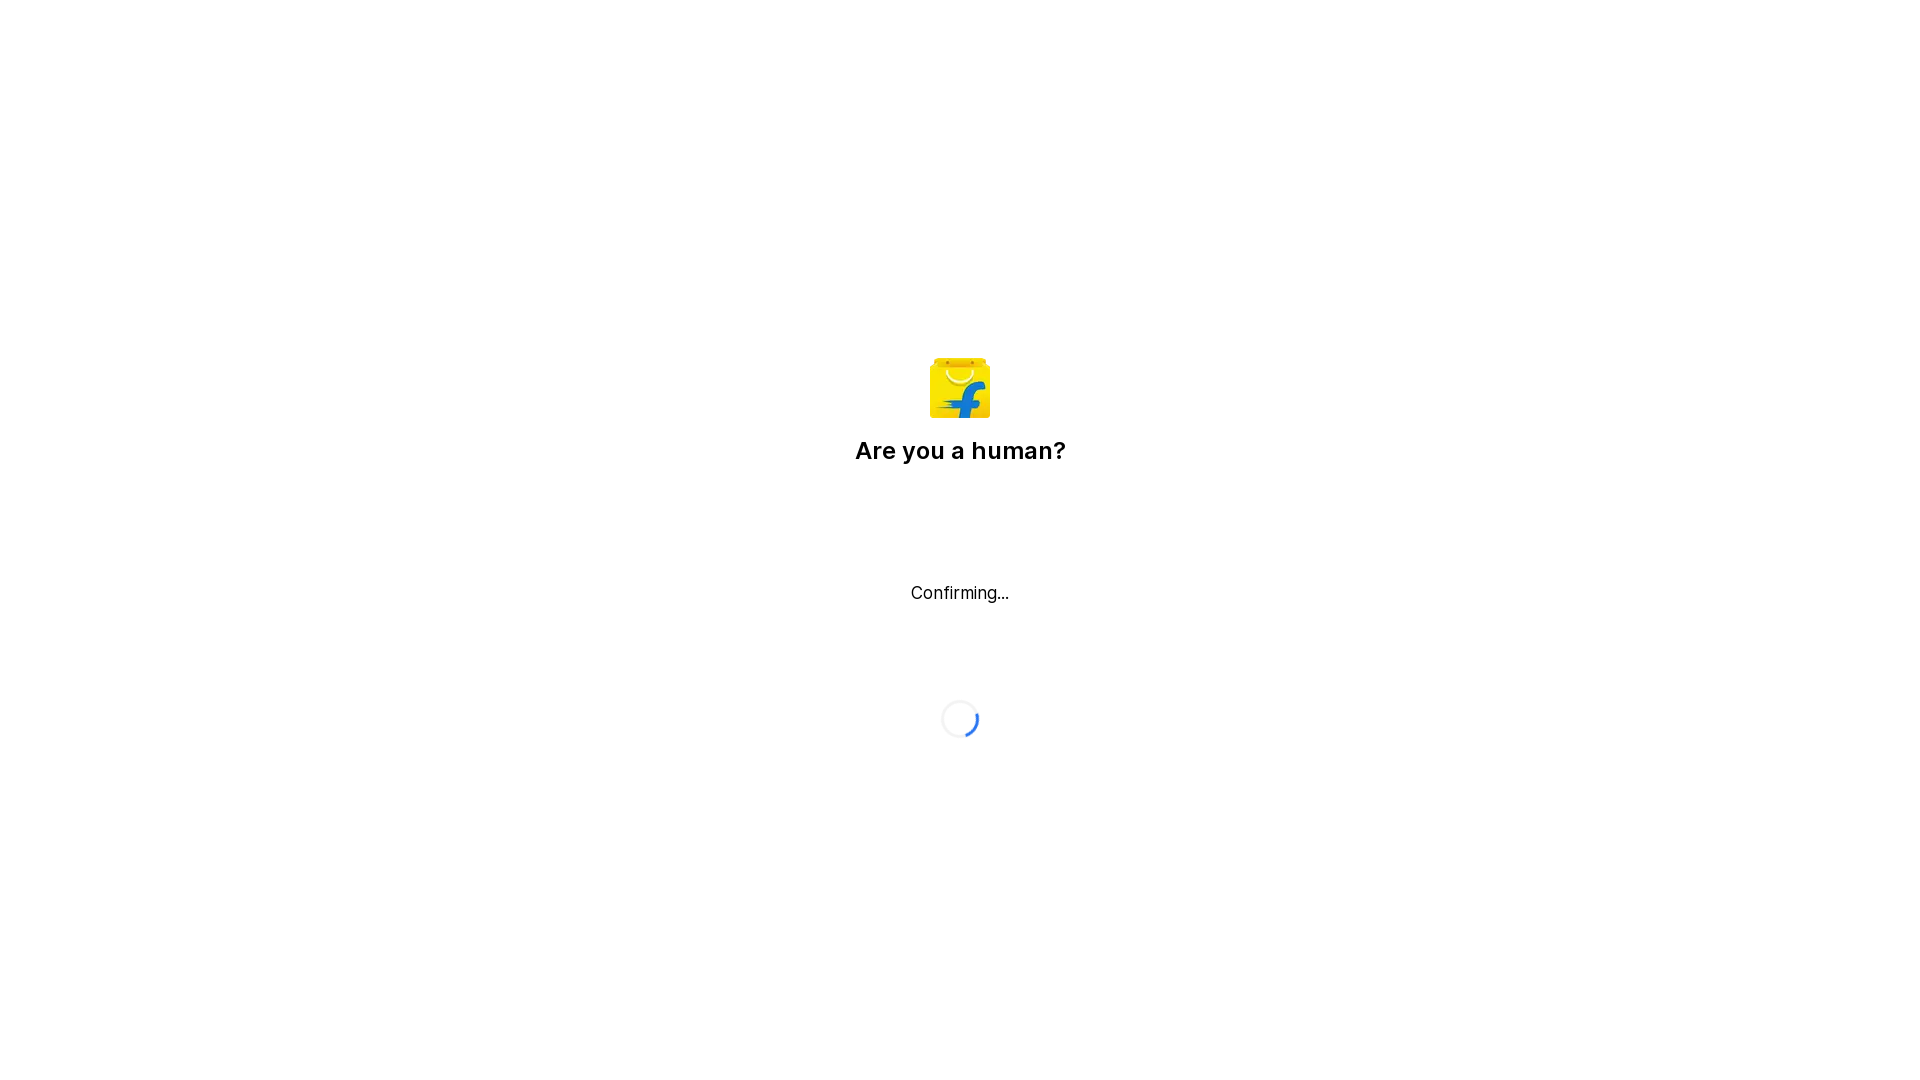

Minimized browser window to 100x100 (simulated)
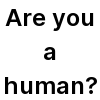

Waited 1 second to observe minimized window
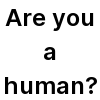

Maximized browser window again to 1920x1080
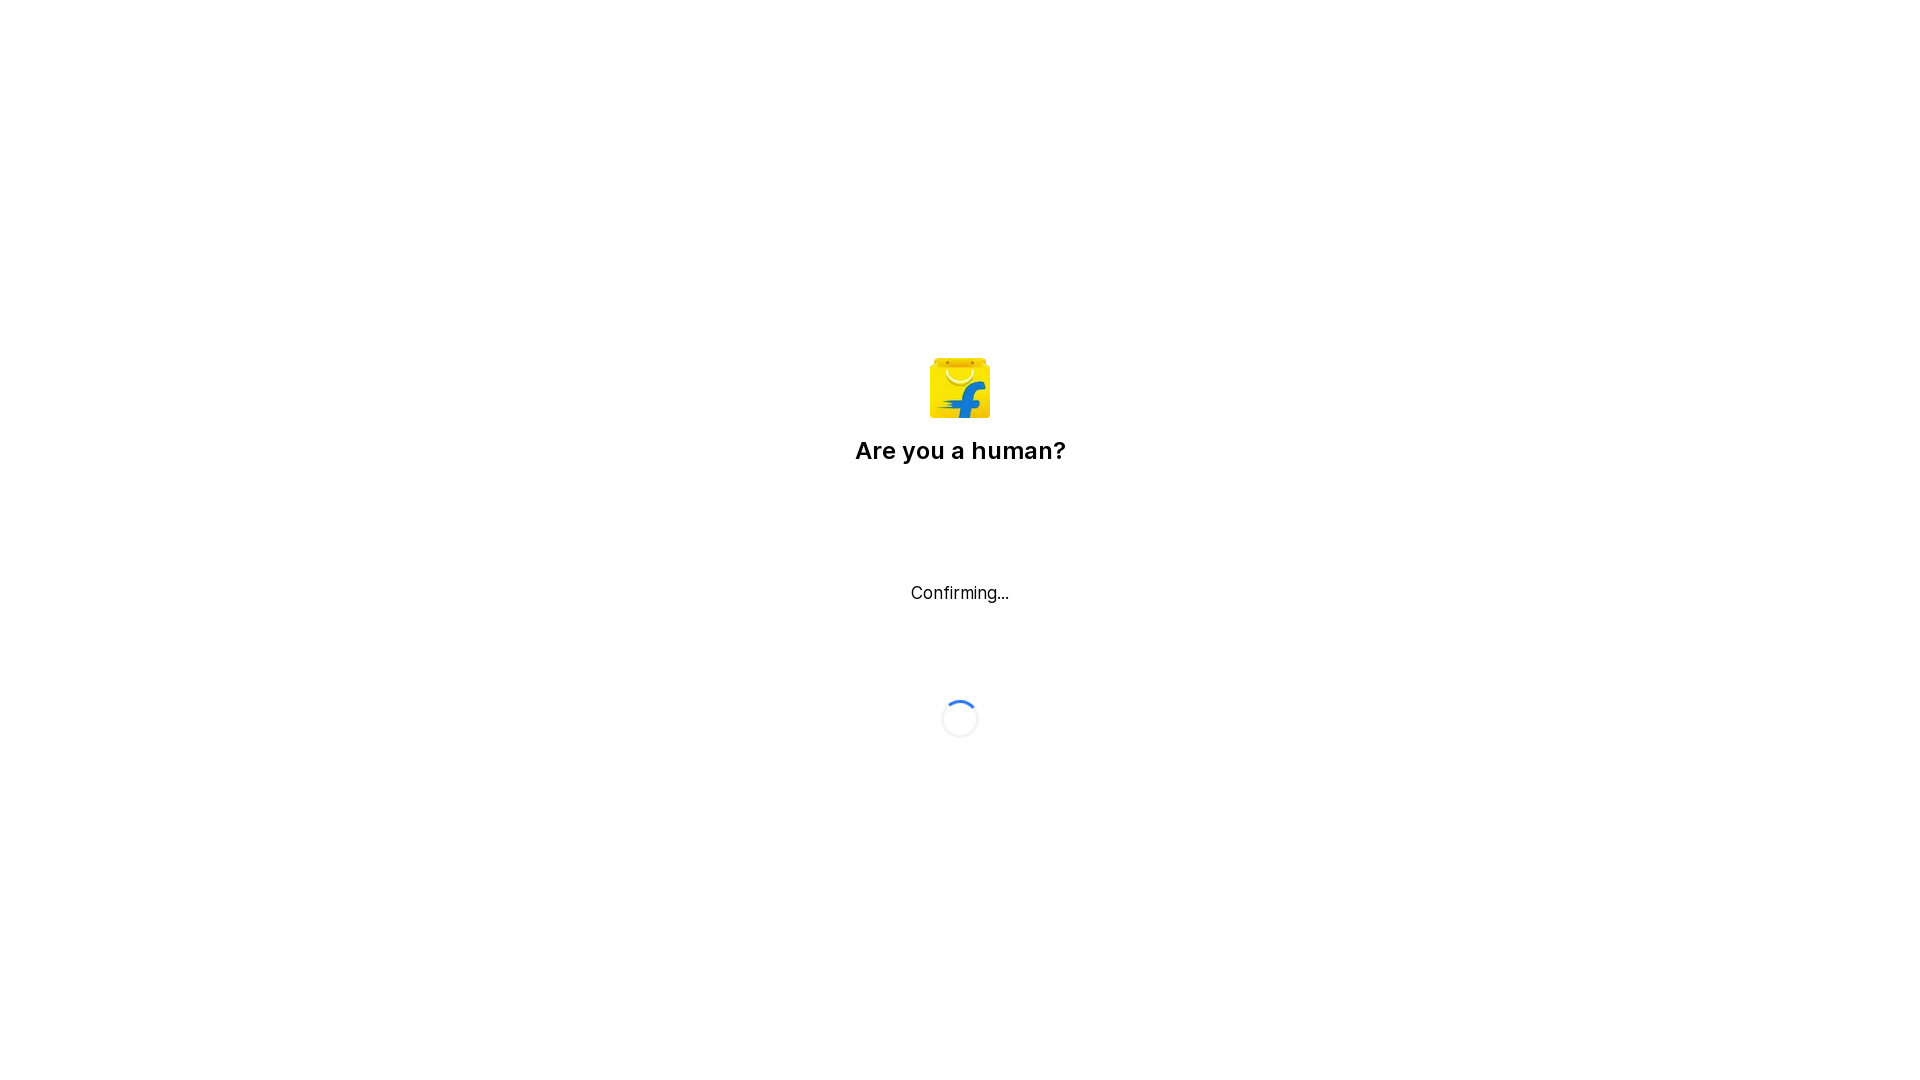

Waited 1 second to observe maximized window
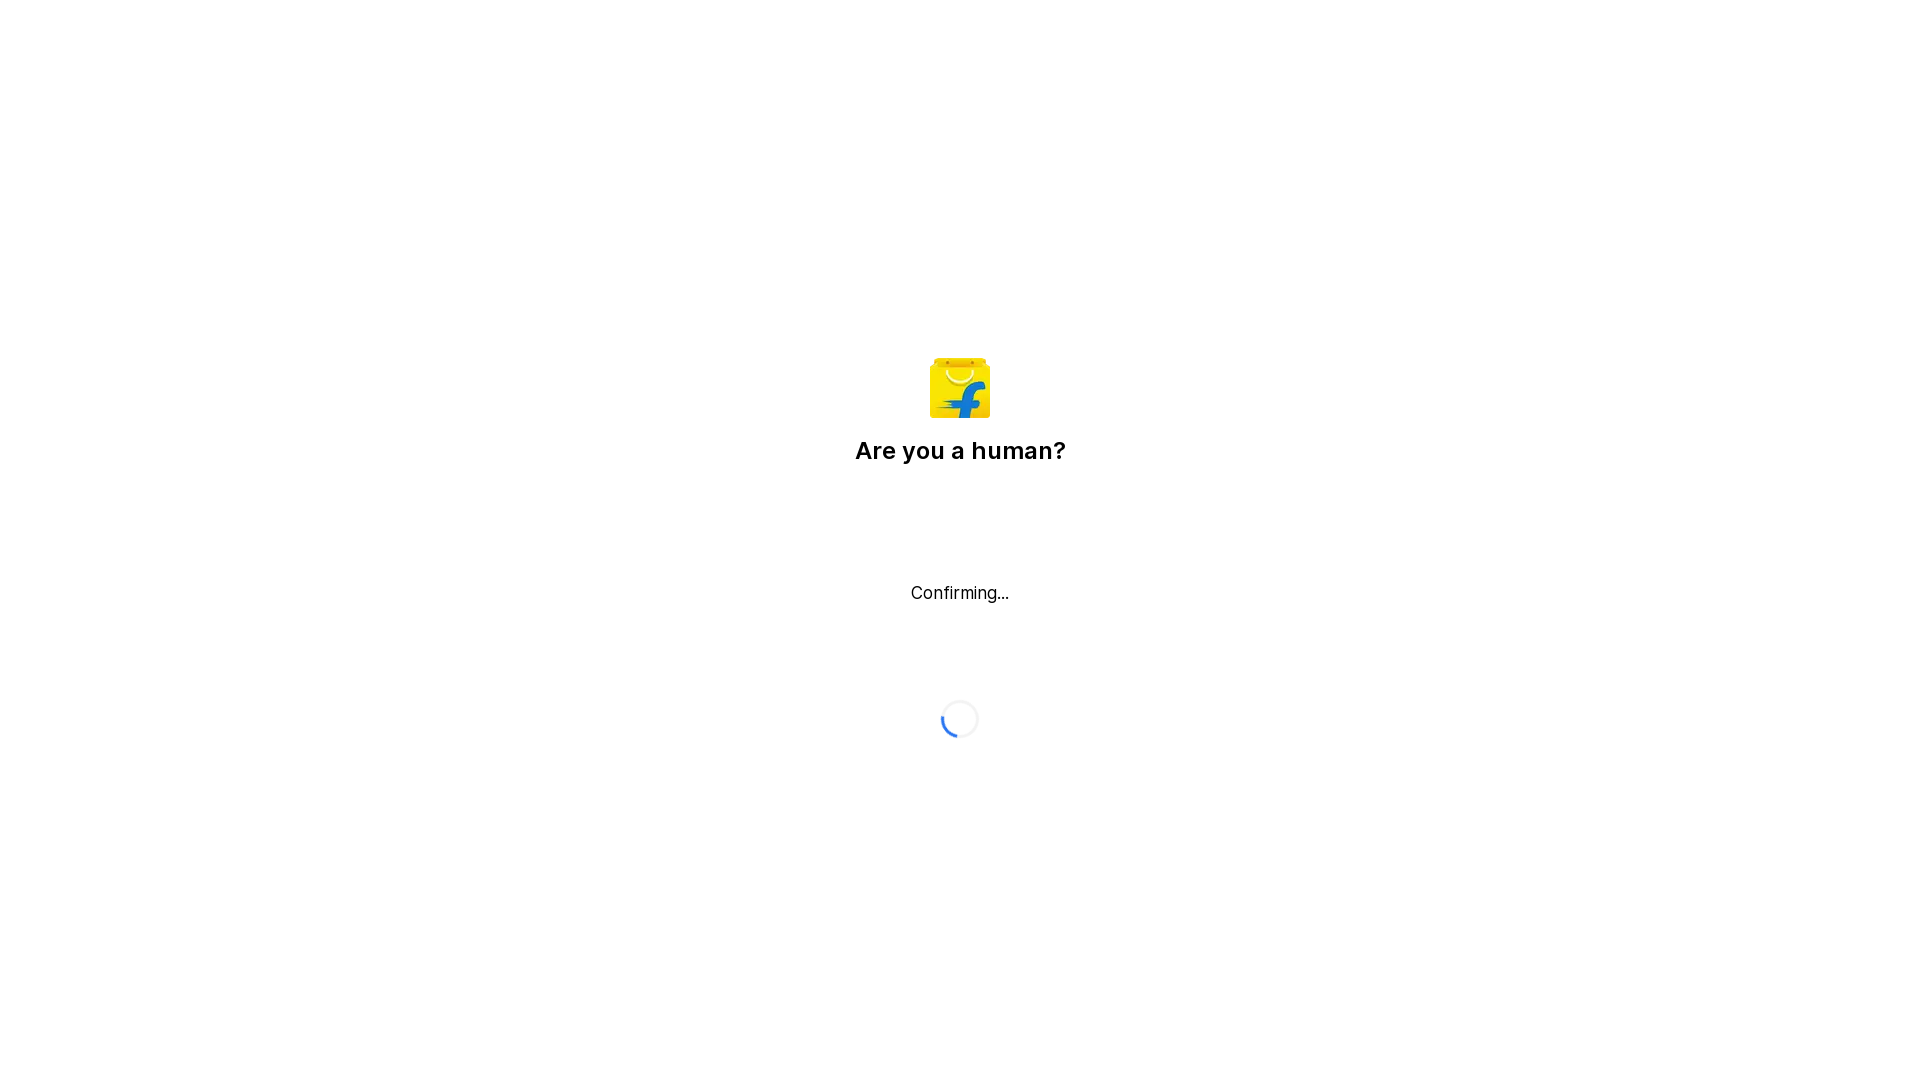

Resized browser window to custom dimensions 300x400
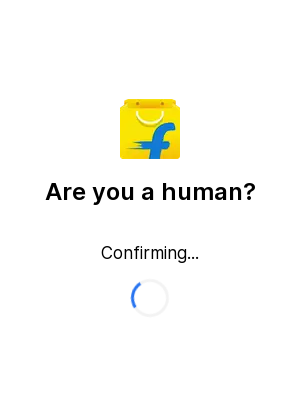

Waited 1 second to observe resized window
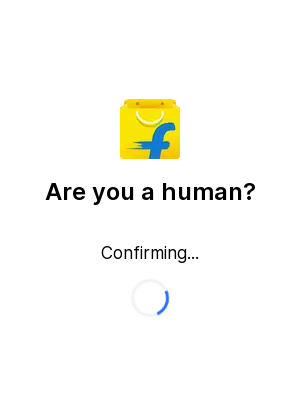

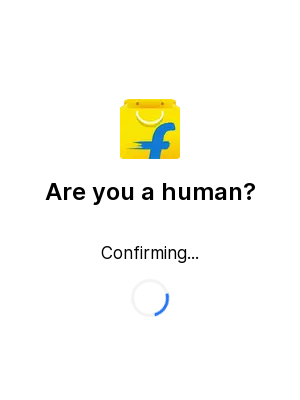